Tests window handling functionality by opening a popup window, verifying its title, switching back to the parent window, and filling a text area

Starting URL: http://omayo.blogspot.com/

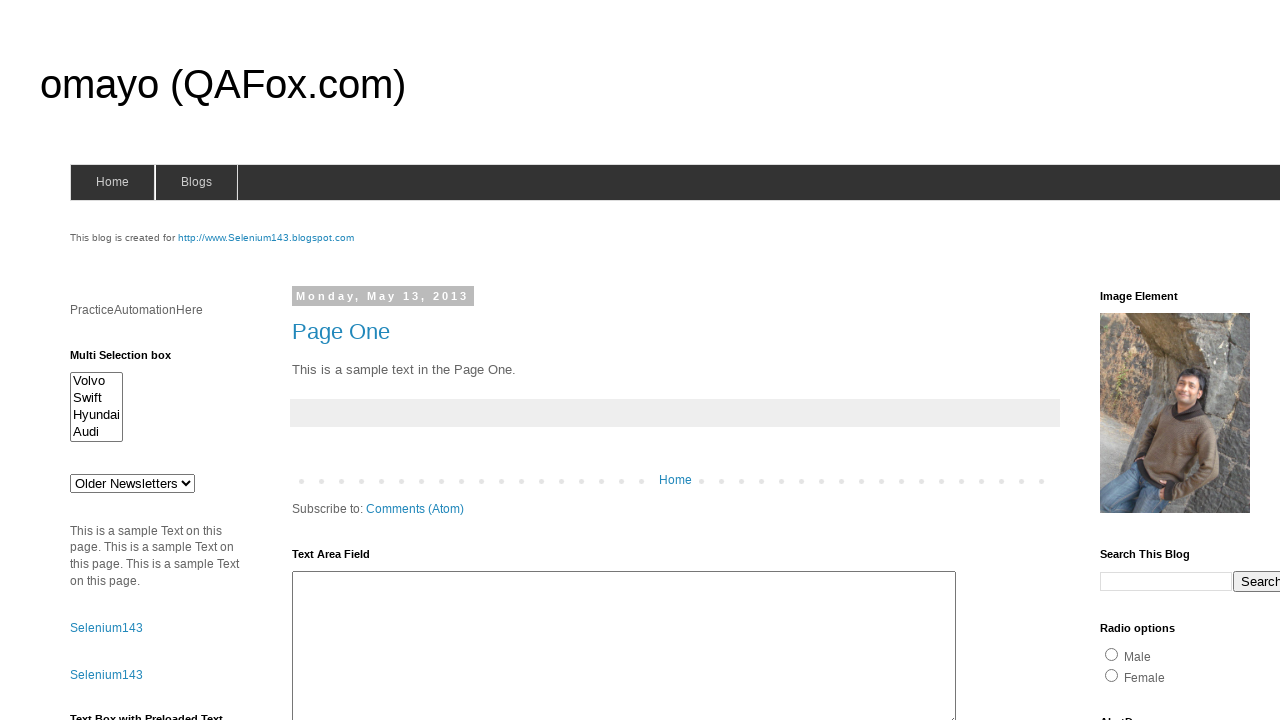

Clicked on 'Open a popup window' link and popup opened at (132, 360) on text=Open a popup window
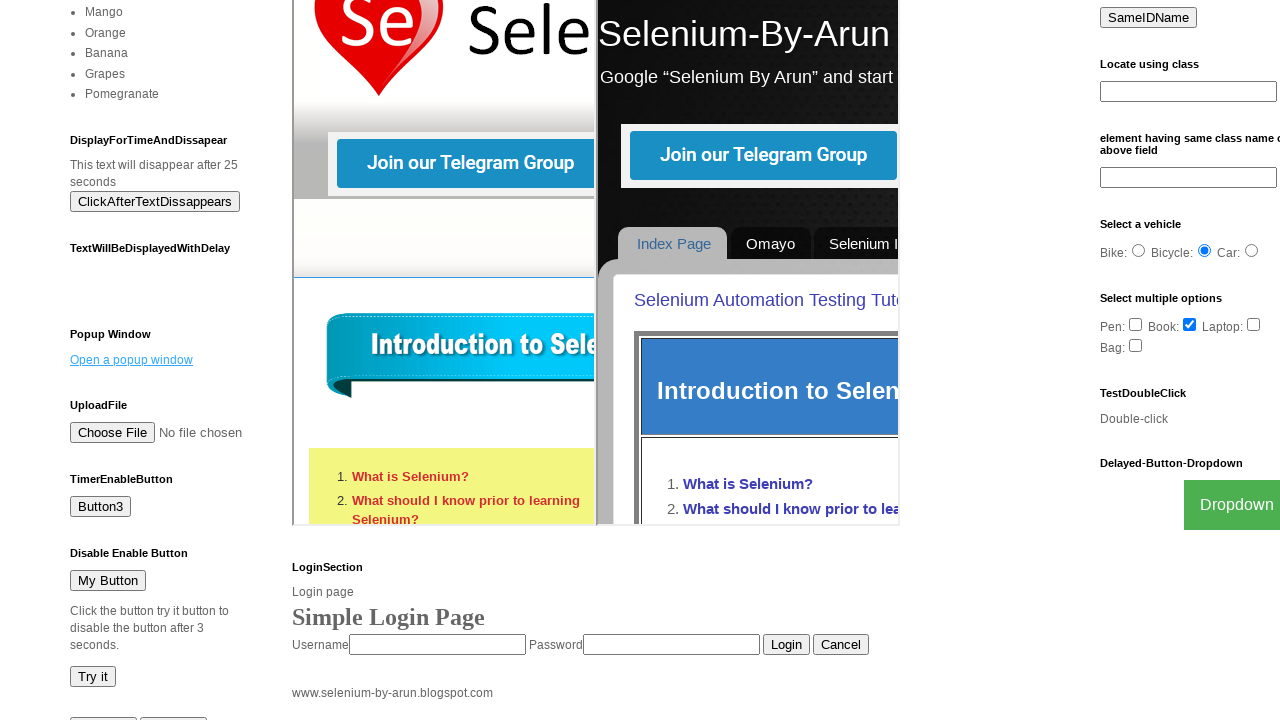

Popup window reference captured
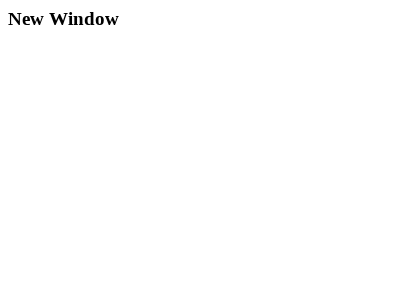

Verified popup window title is 'New Window'
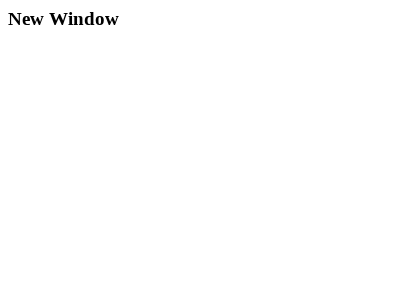

Closed the popup window
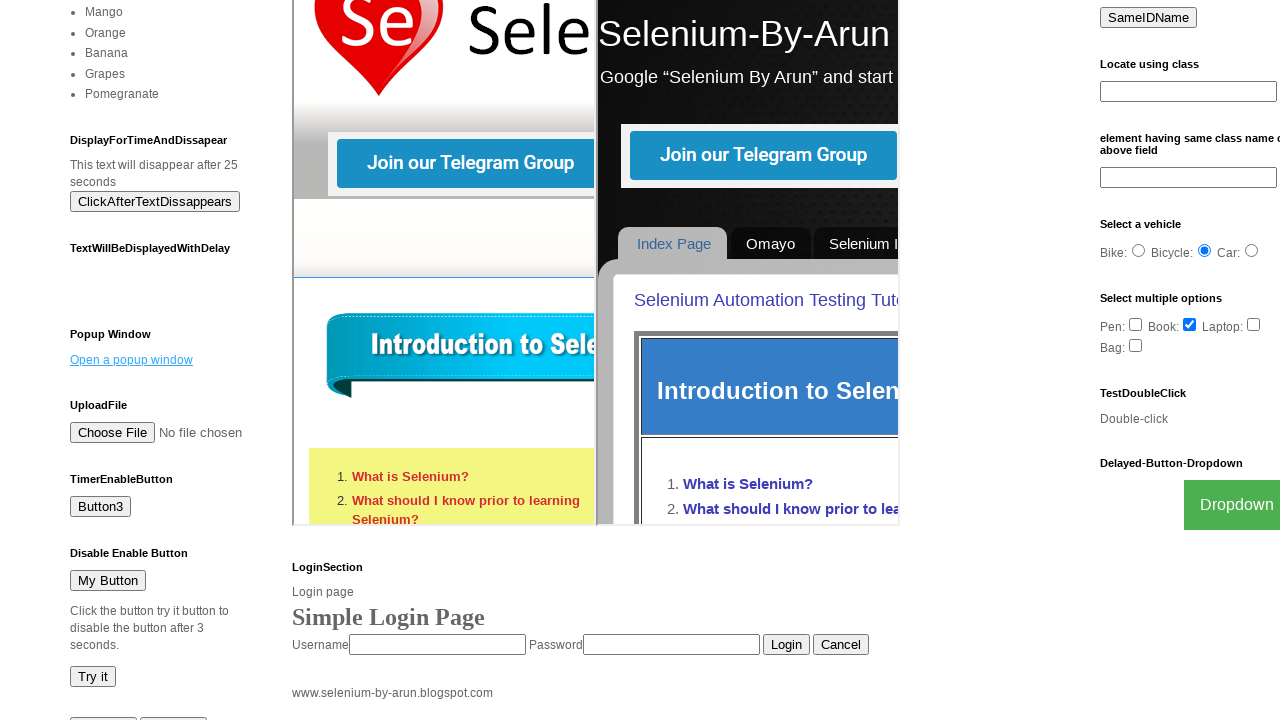

Filled text area with 'Kannathasansdet' on #ta1
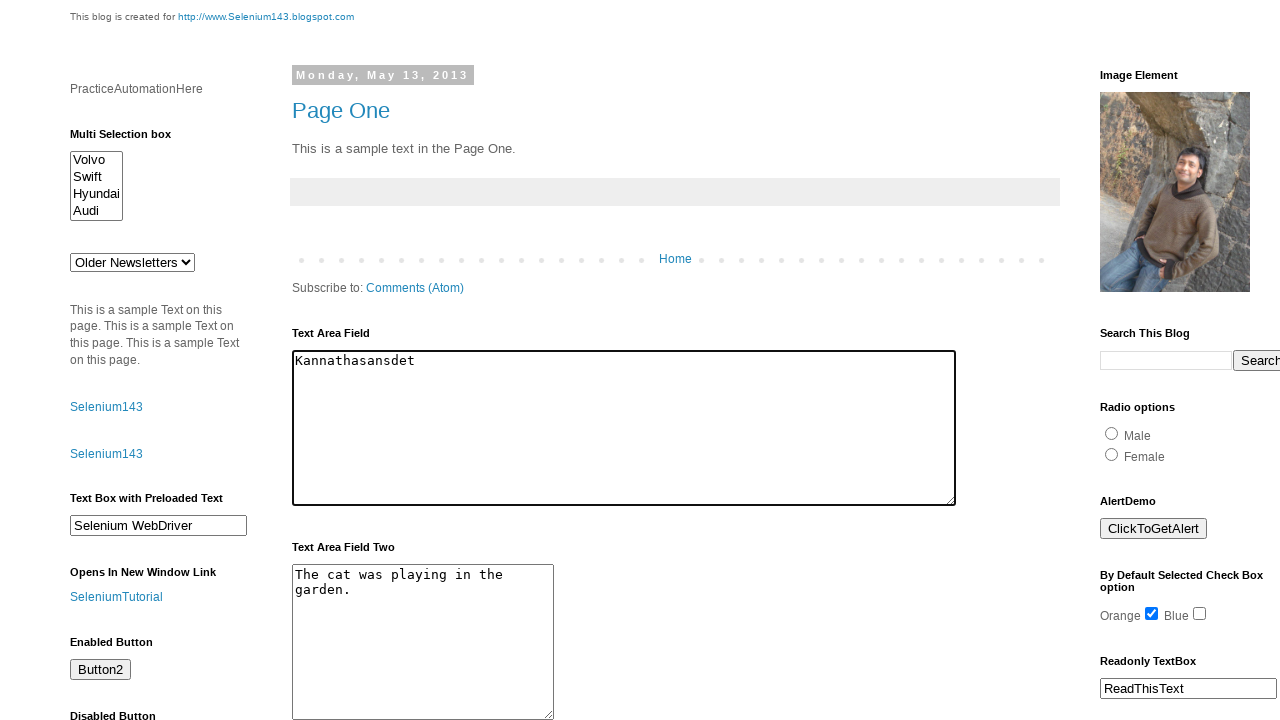

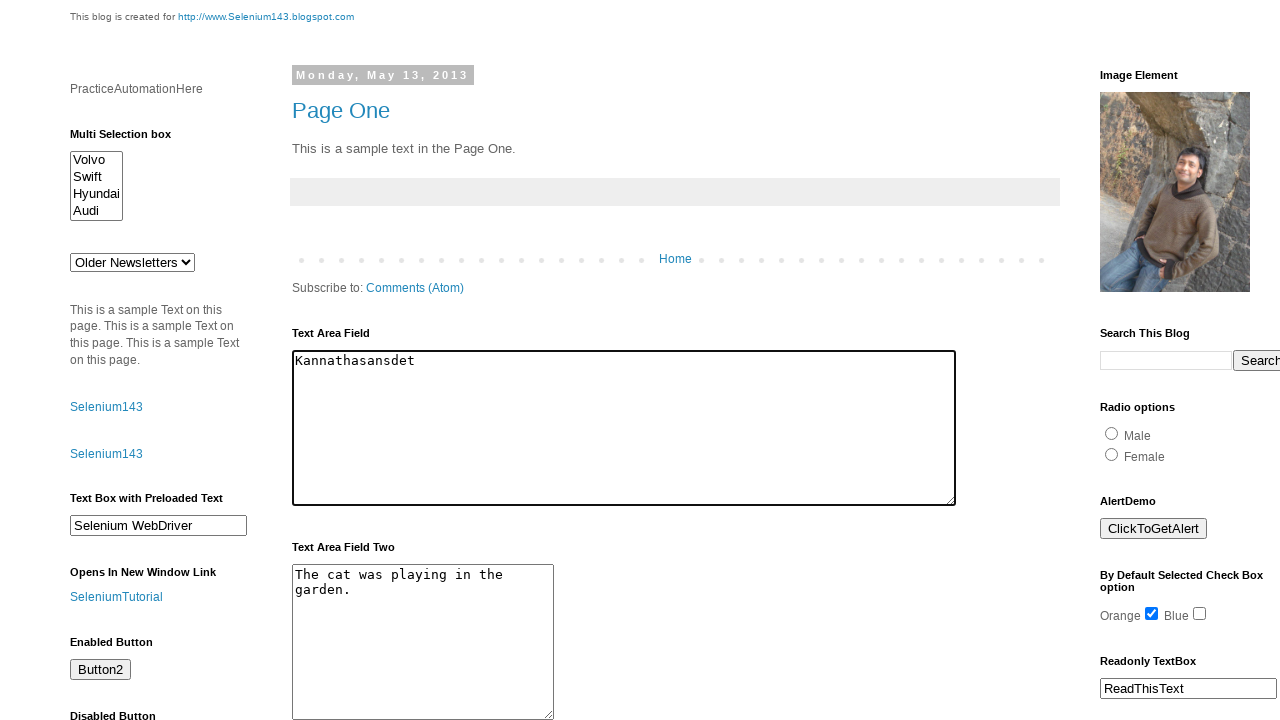